Tests navigation to Premium Select cabin class page by hovering over Travel Info dropdown and clicking the second menu item

Starting URL: https://www.delta.com

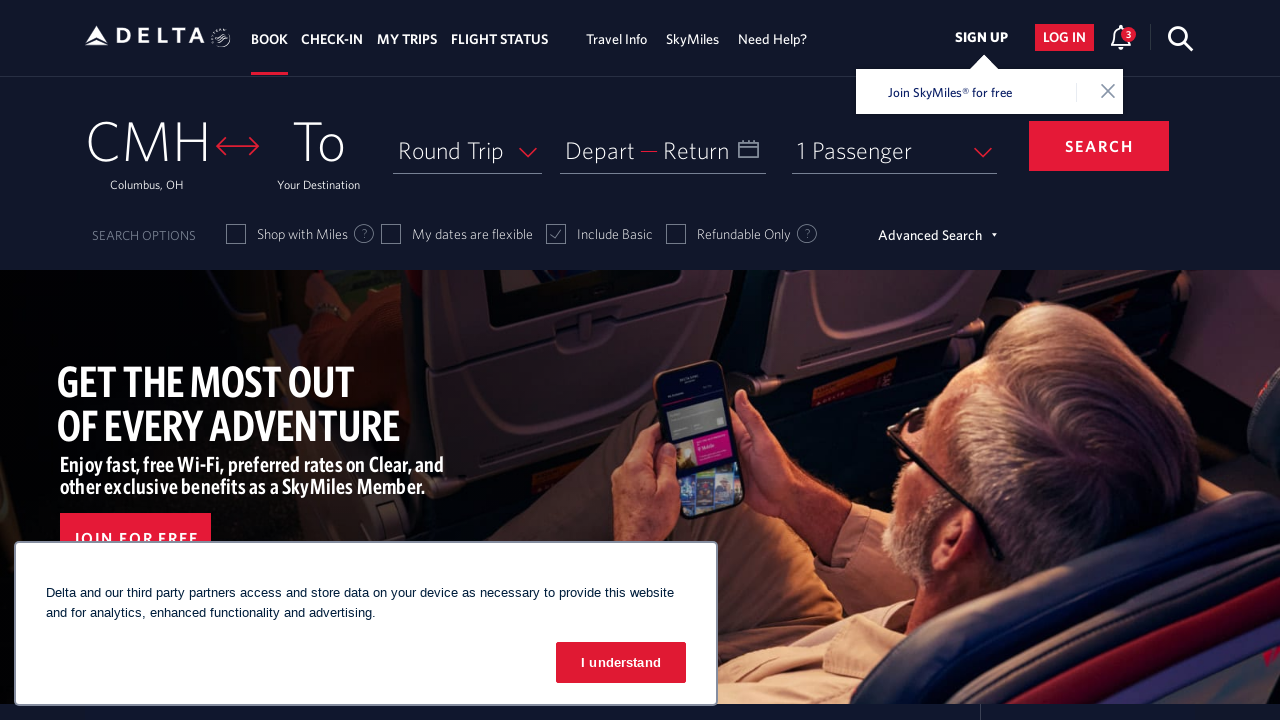

Travel Info dropdown element is present in the DOM
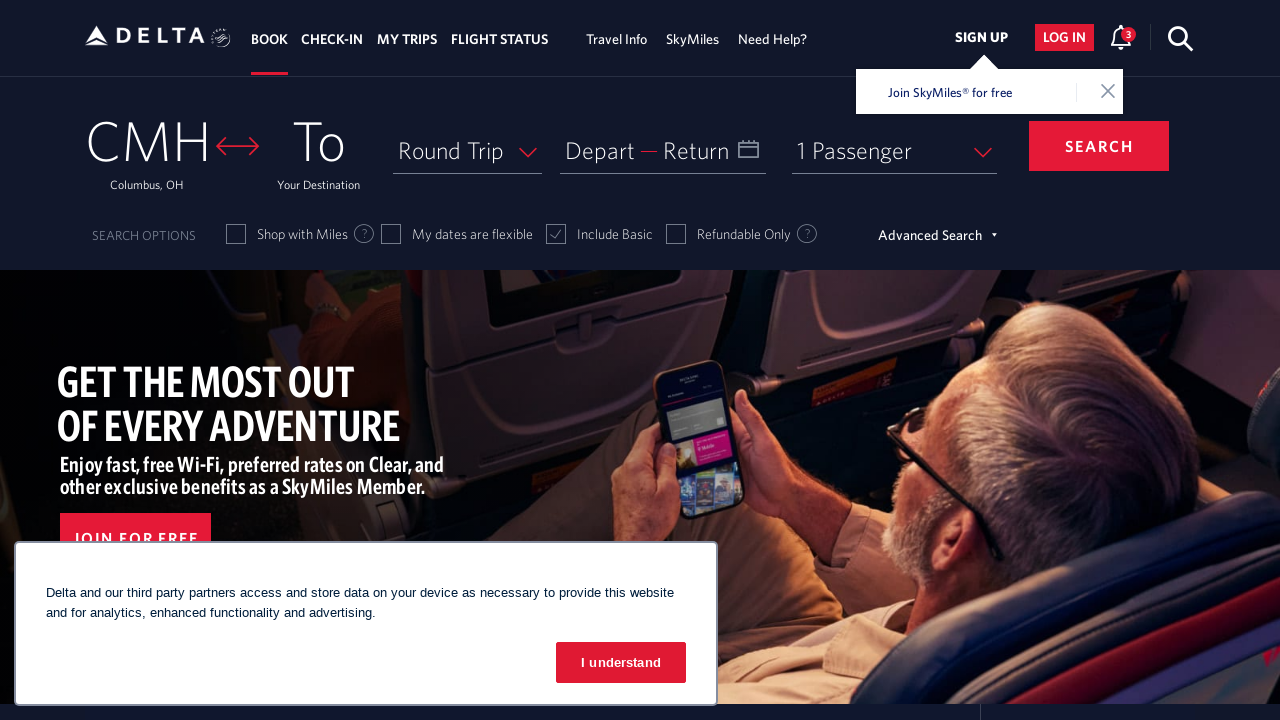

Hovered over Travel Info dropdown to reveal menu items at (618, 38) on xpath=//ul[@class='navbar-nav nav-primary nav']//li[6]
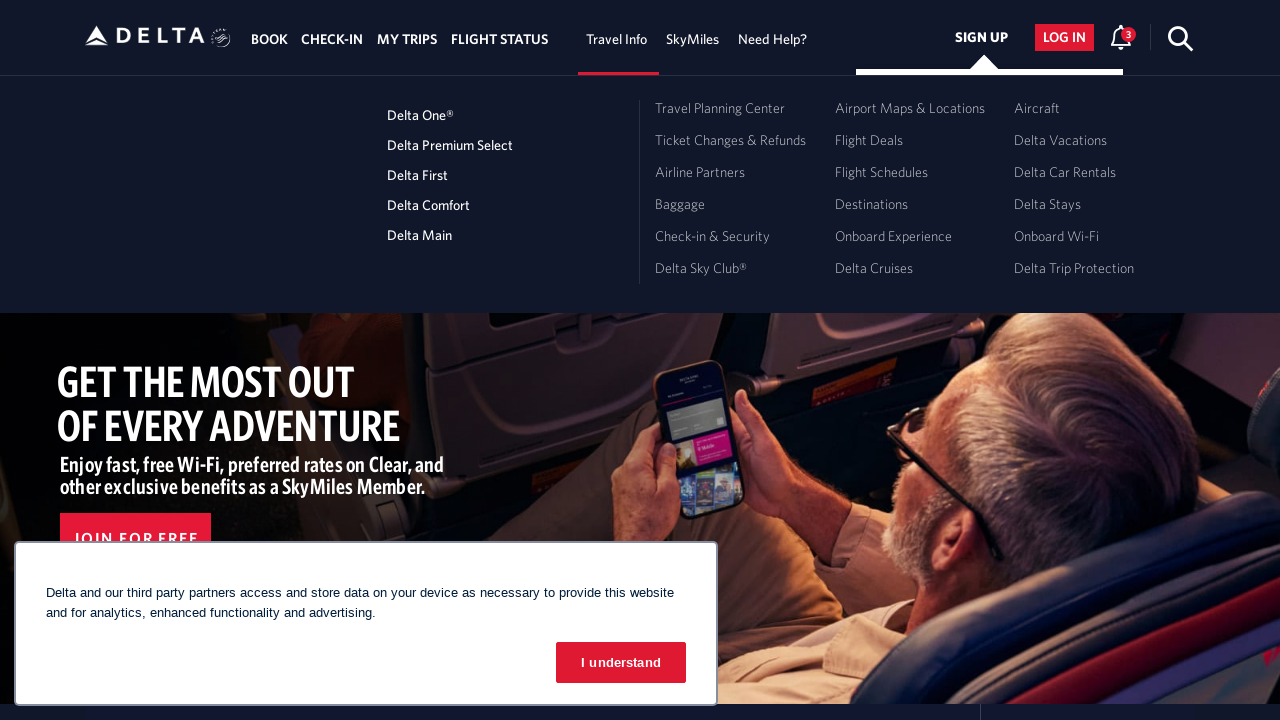

Clicked on Premium Select cabin class menu item at (501, 145) on xpath=//ul[@class='list-unstyled m-lg-0']//li[2]
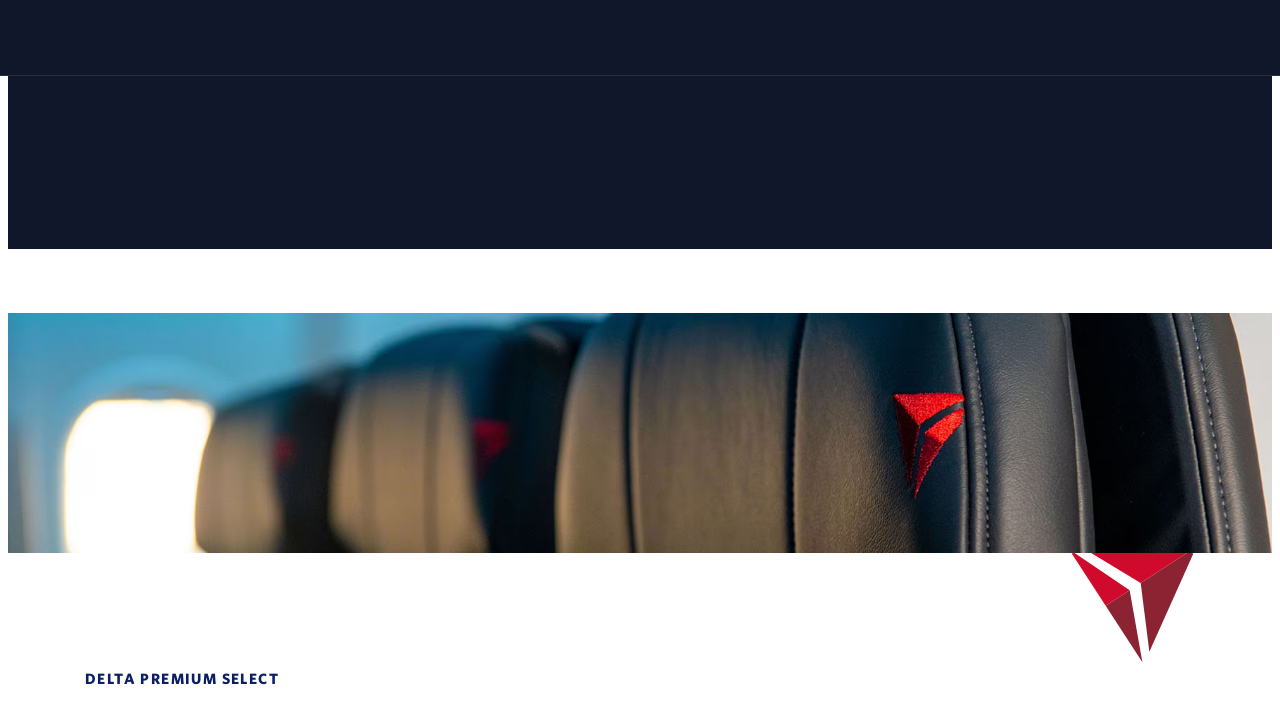

Premium Select page DOM content fully loaded
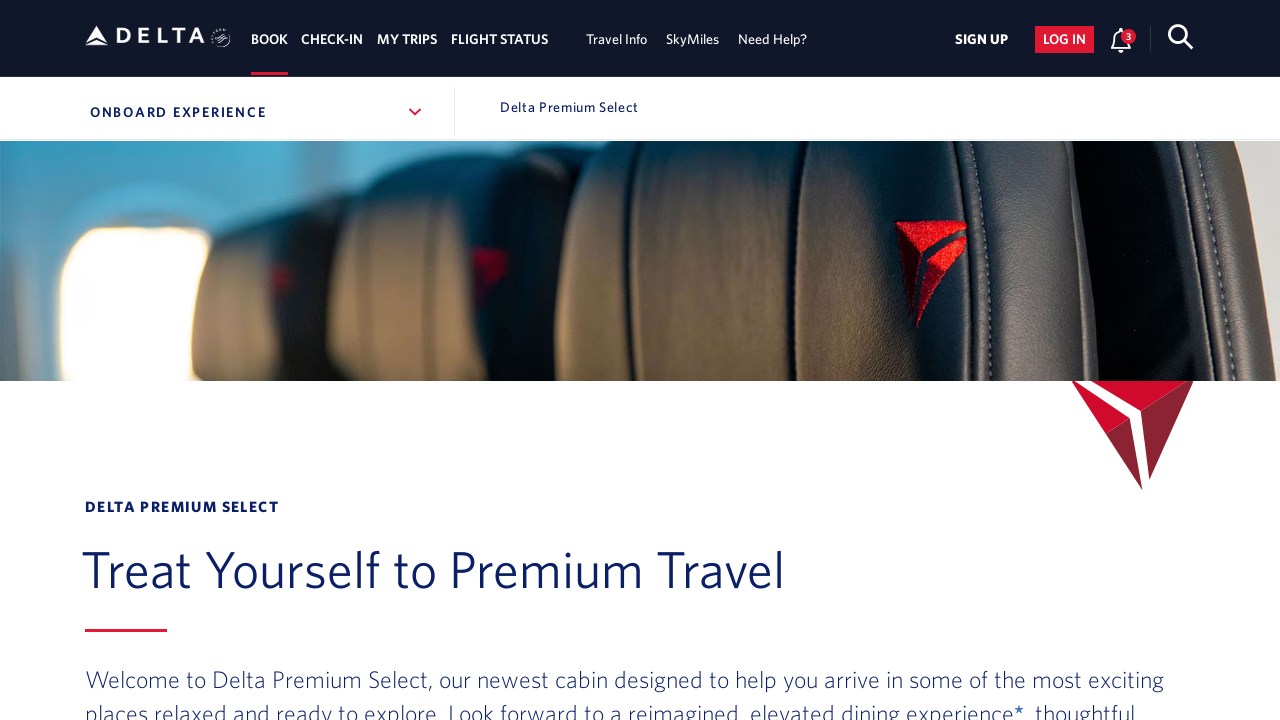

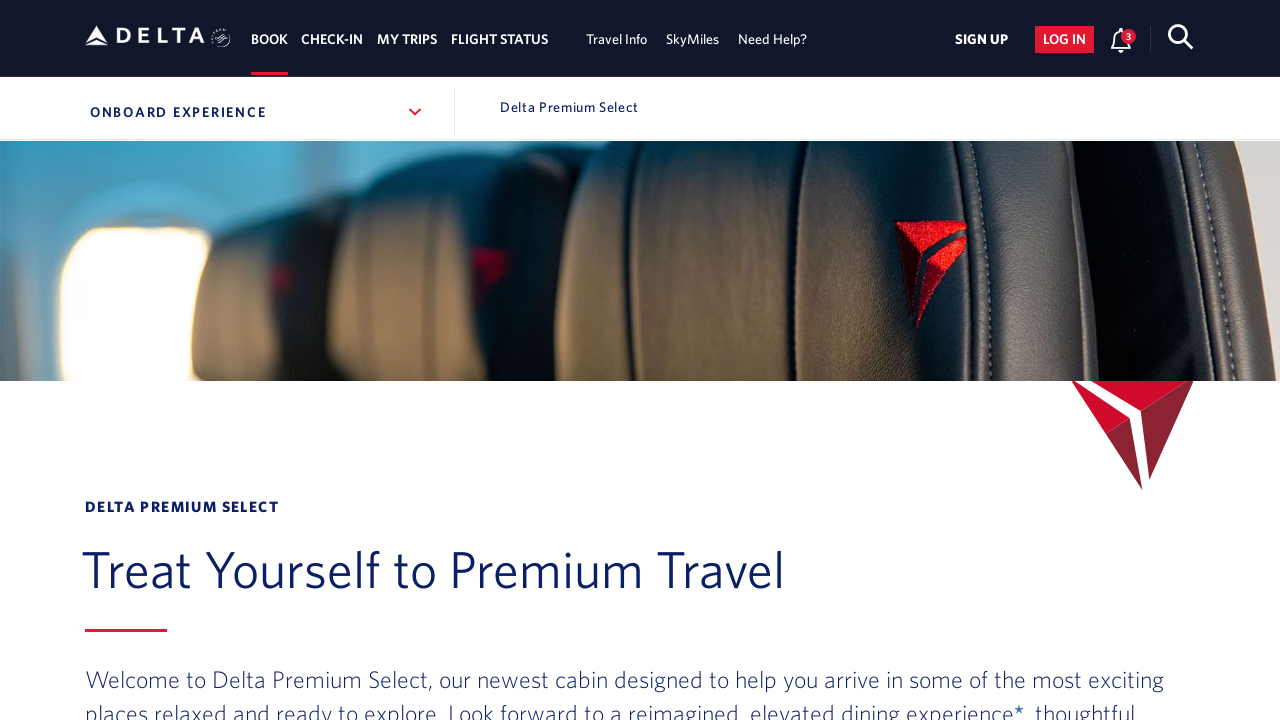